Navigates to Python.org homepage and verifies that upcoming events are displayed in the event widget

Starting URL: https://www.python.org/

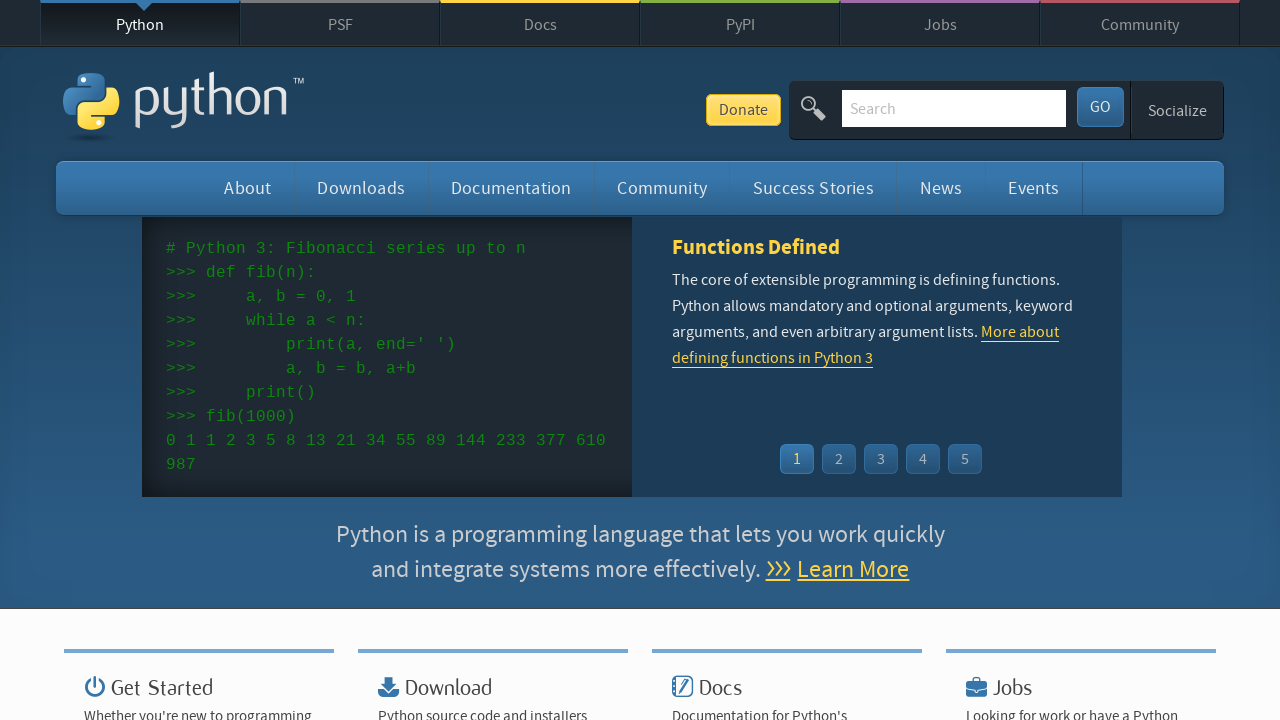

Navigated to Python.org homepage
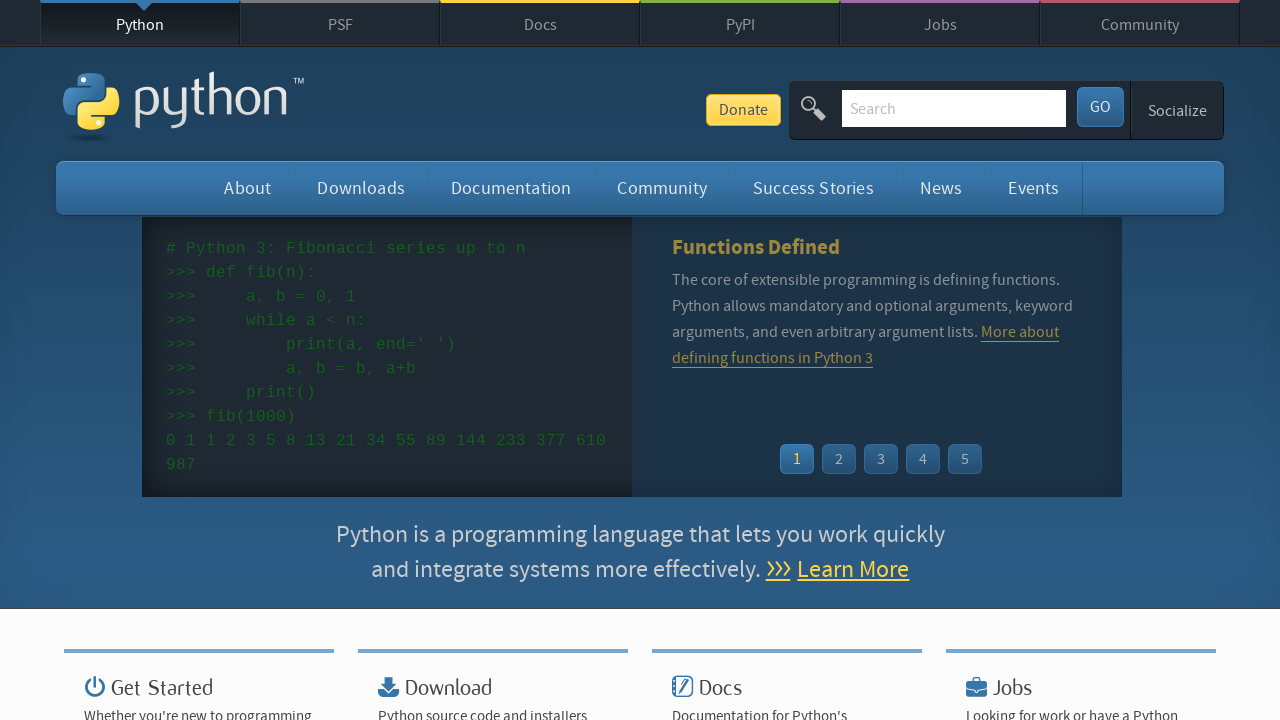

Event widget loaded
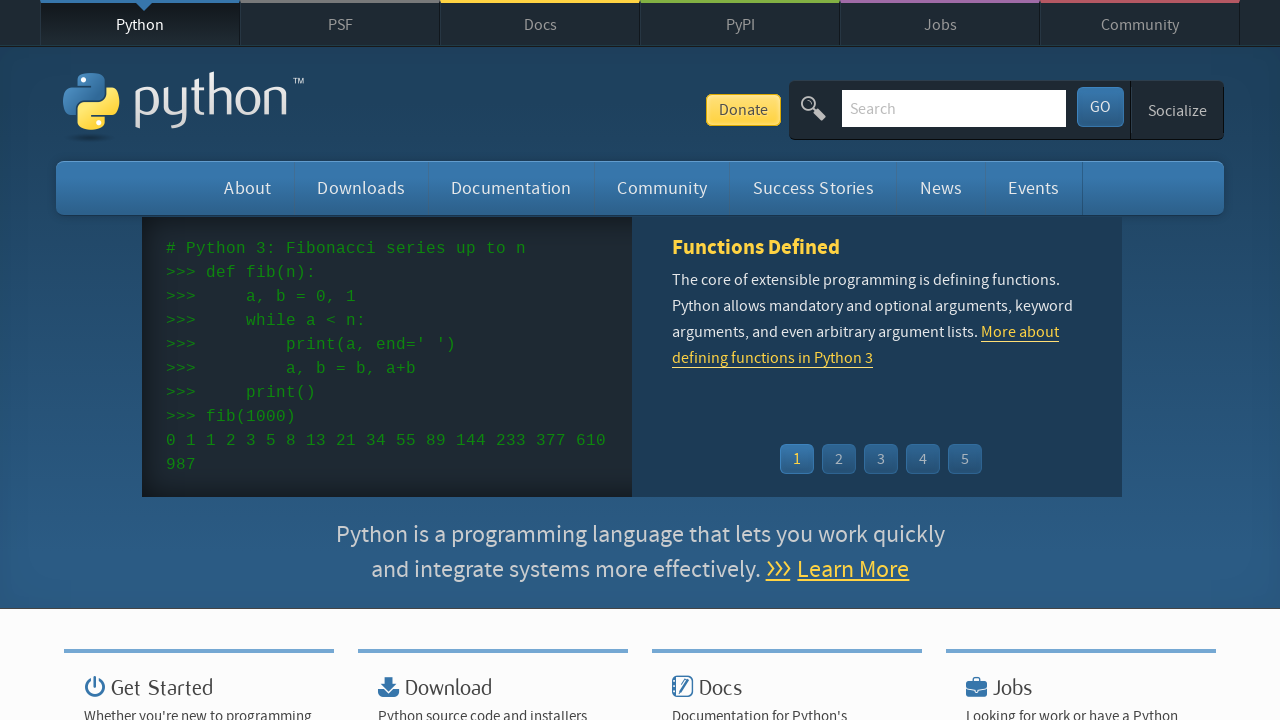

Event dates are displayed in the event widget
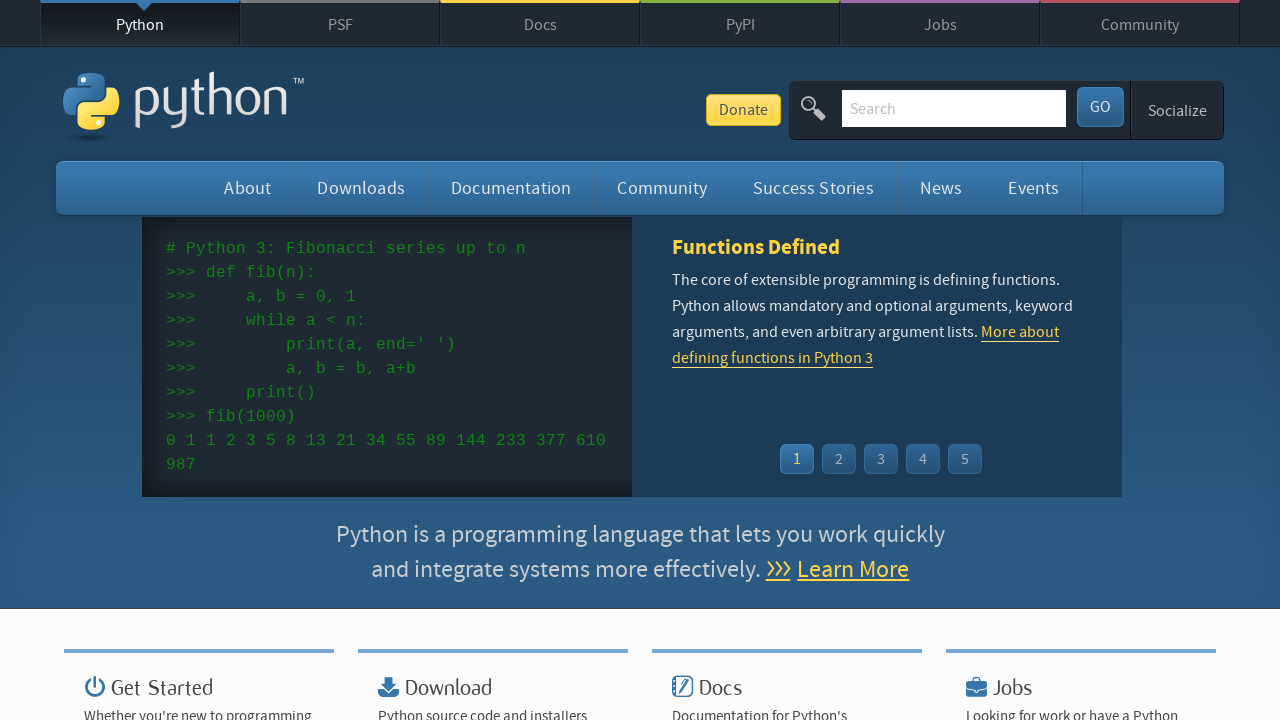

Event names are displayed in the event widget
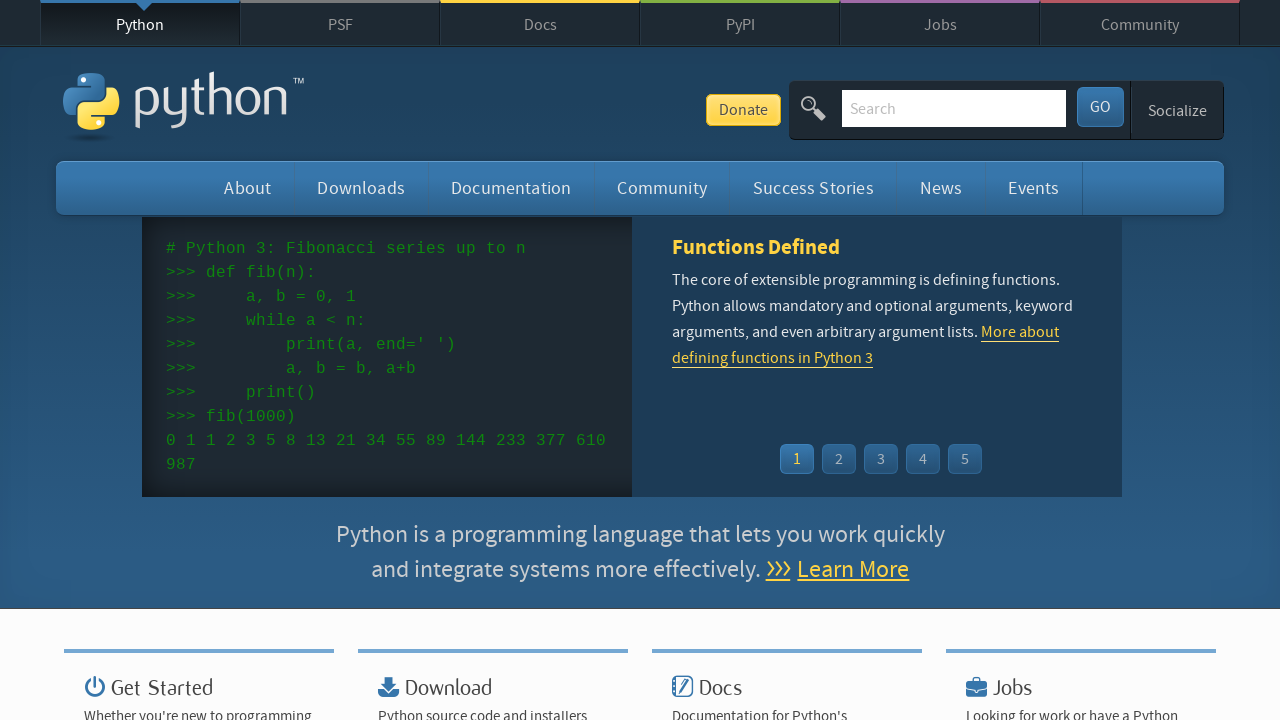

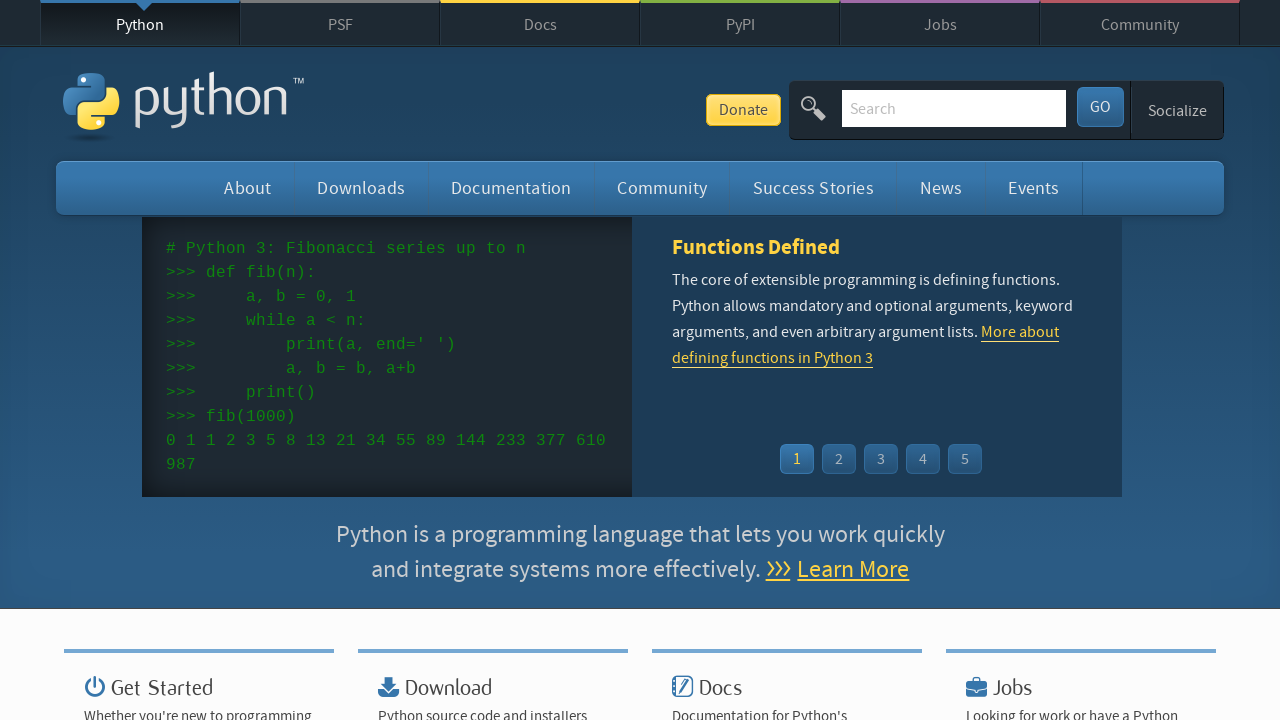